Navigates to DuckDuckGo and verifies the page title

Starting URL: https://duckduckgo.com/

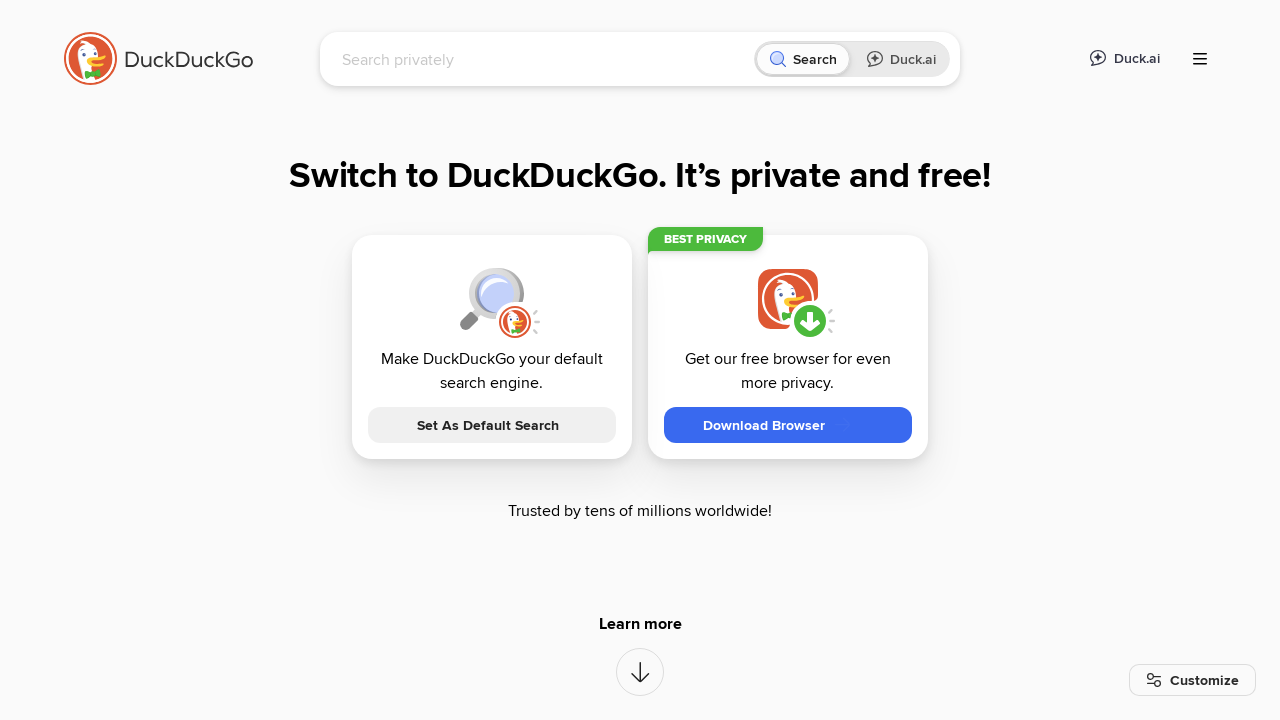

Navigated to DuckDuckGo homepage
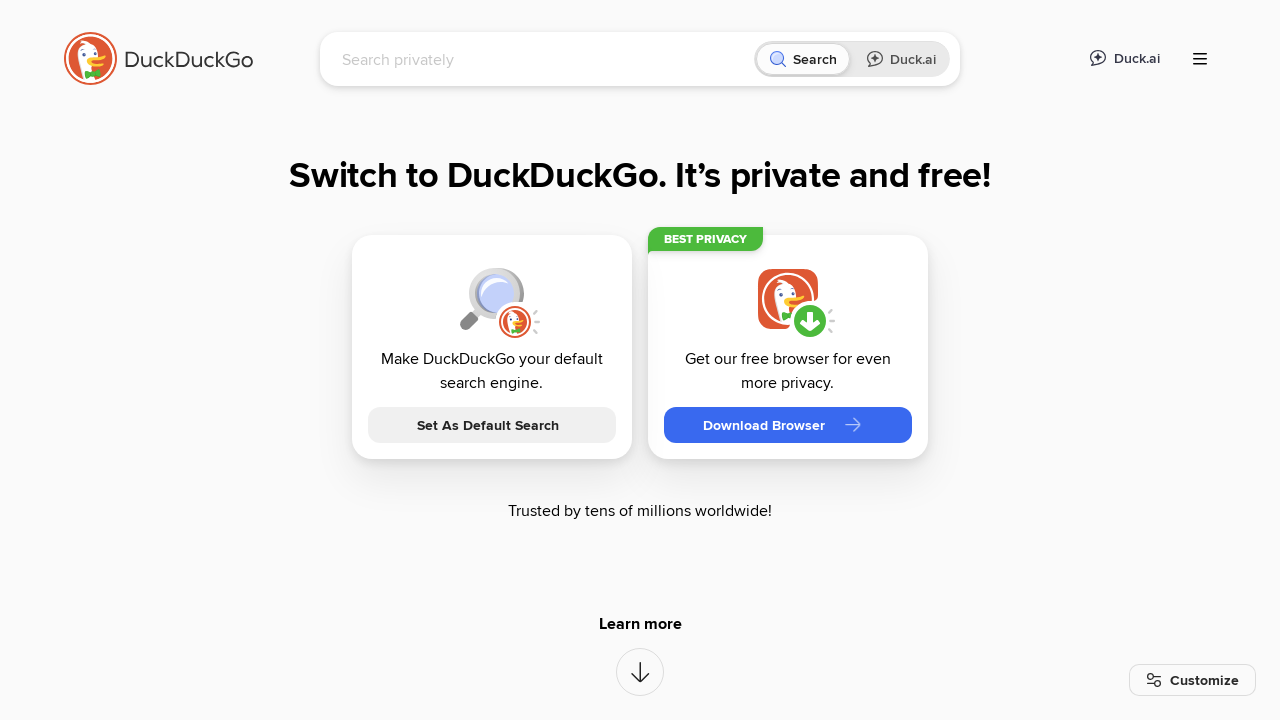

Verified page title is present
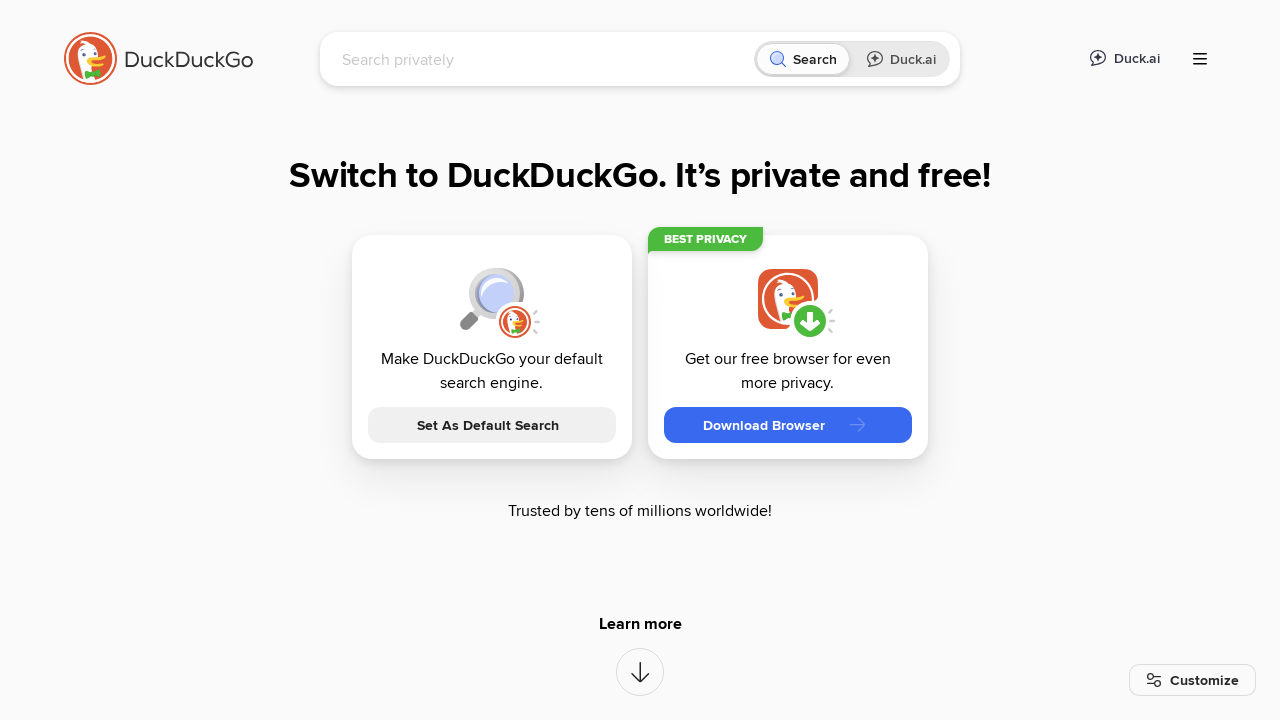

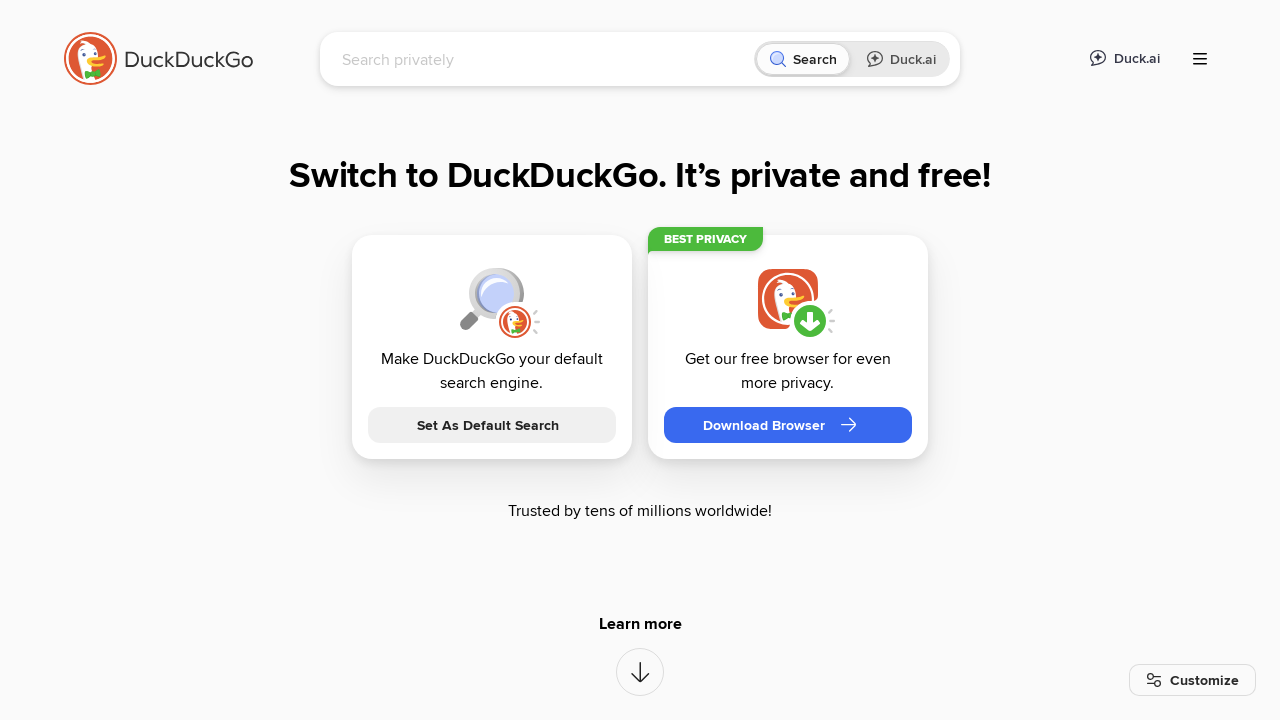